Tests visual rendering on mobile viewport by setting mobile dimensions and capturing a screenshot

Starting URL: https://playwright.dev/

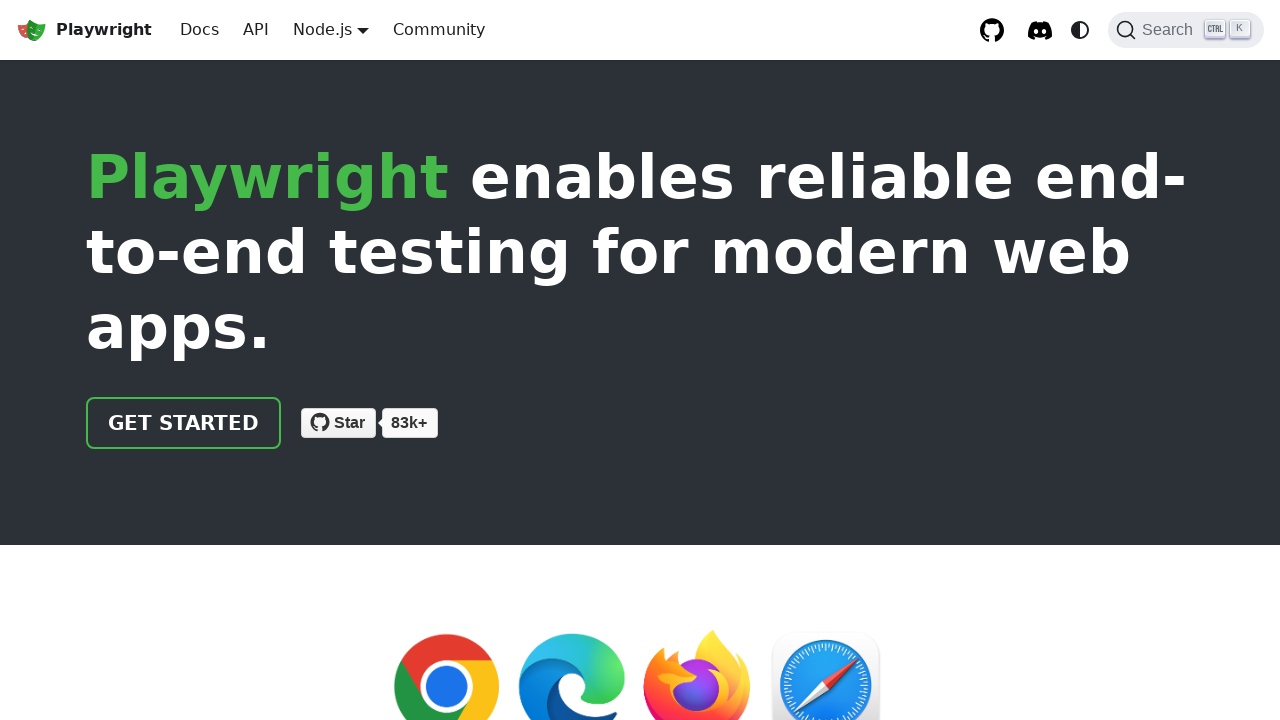

Set mobile viewport to 375x667 pixels
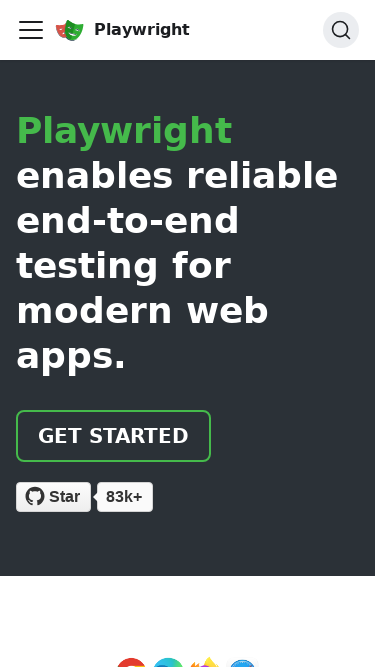

Waited for page to reach networkidle state
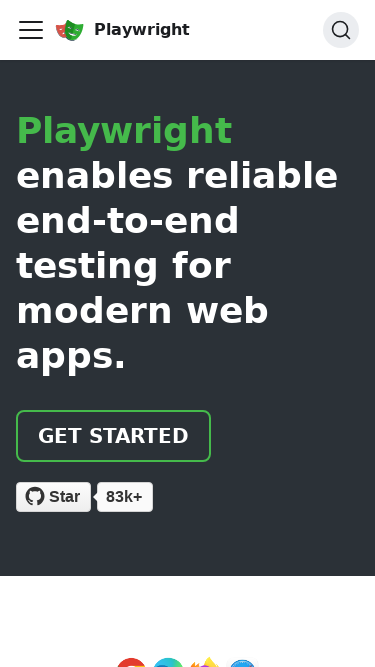

Captured mobile viewport screenshot
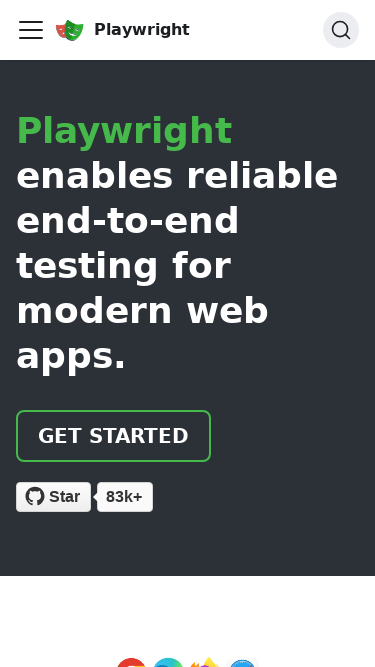

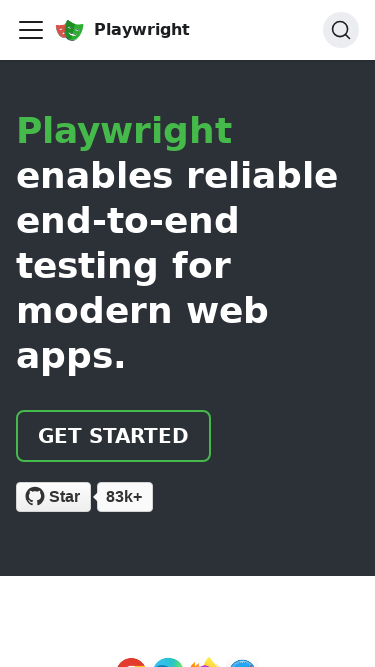